Tests that the "Доставка" (Delivery) menu item is visible, clickable, and navigates to a different page.

Starting URL: https://sew-irk.ru/

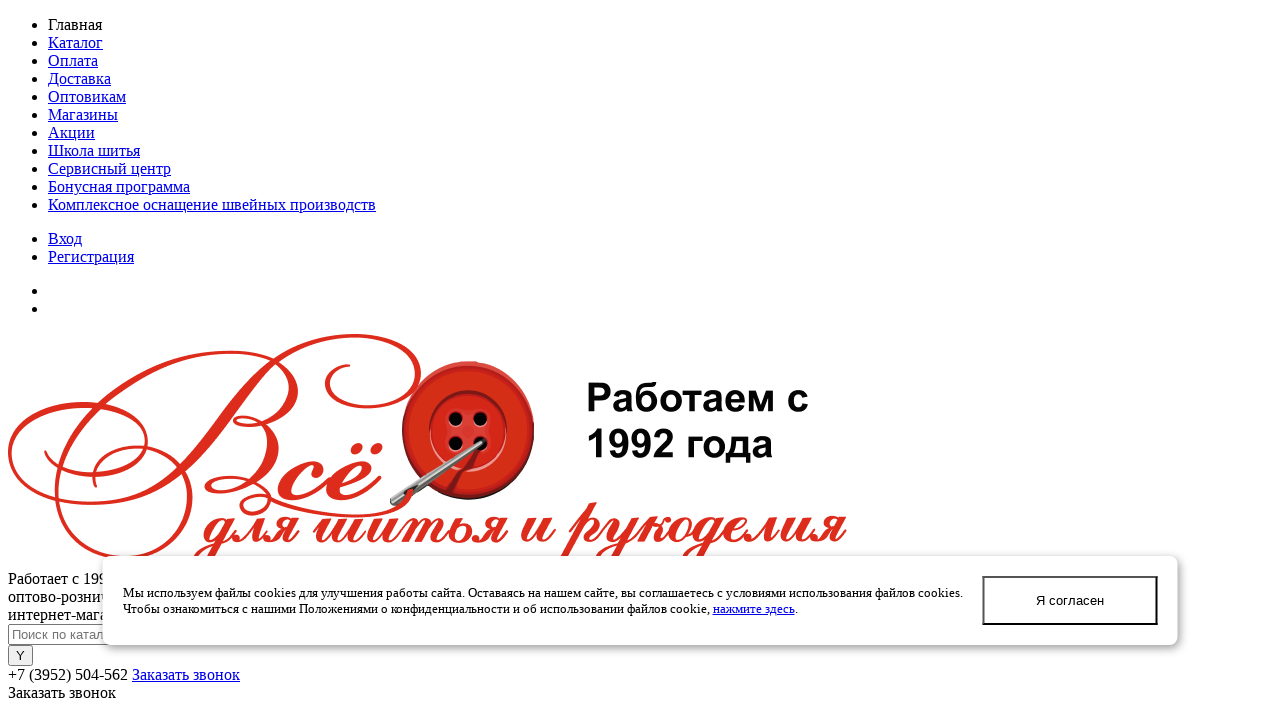

Page body loaded
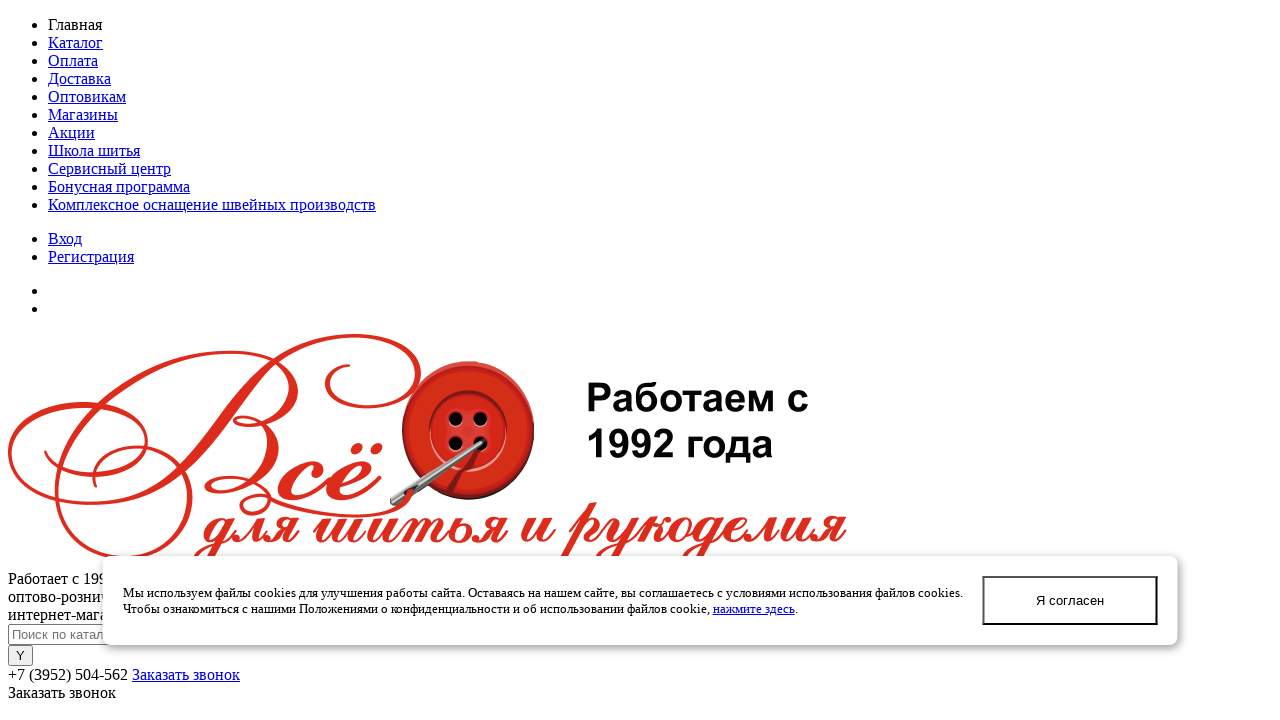

Located 'Доставка' (Delivery) menu item
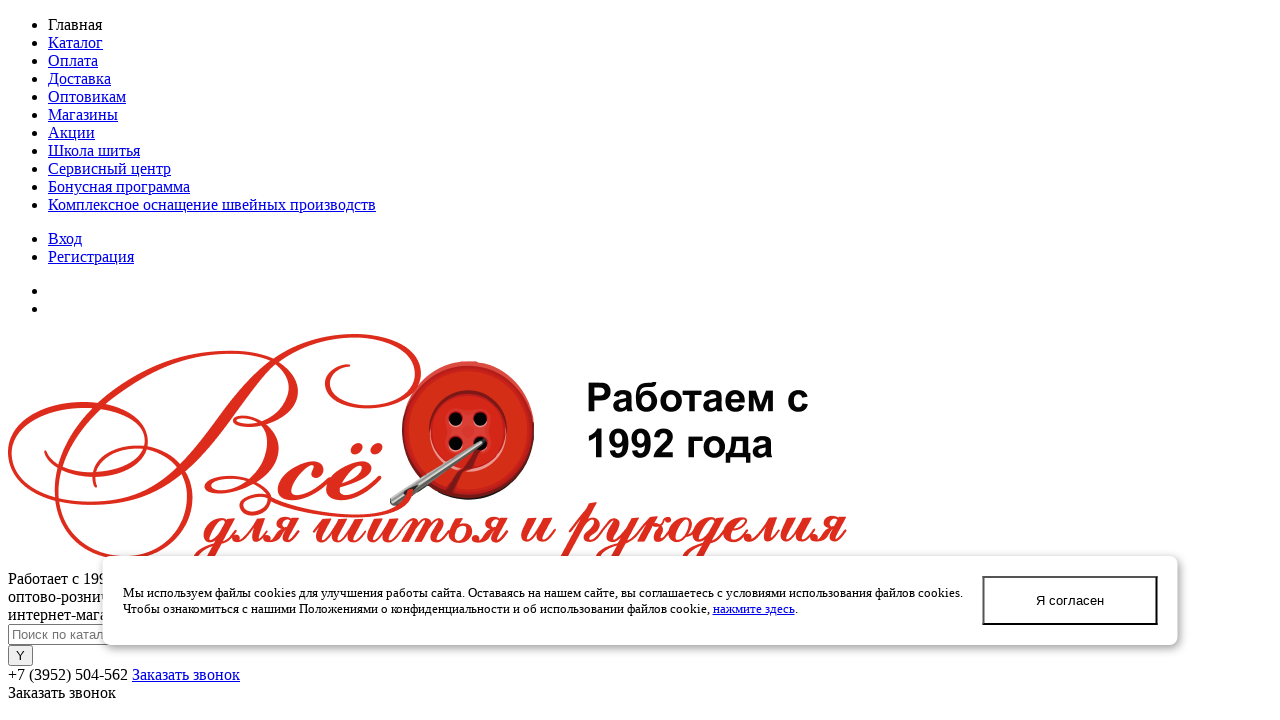

'Доставка' menu item became visible
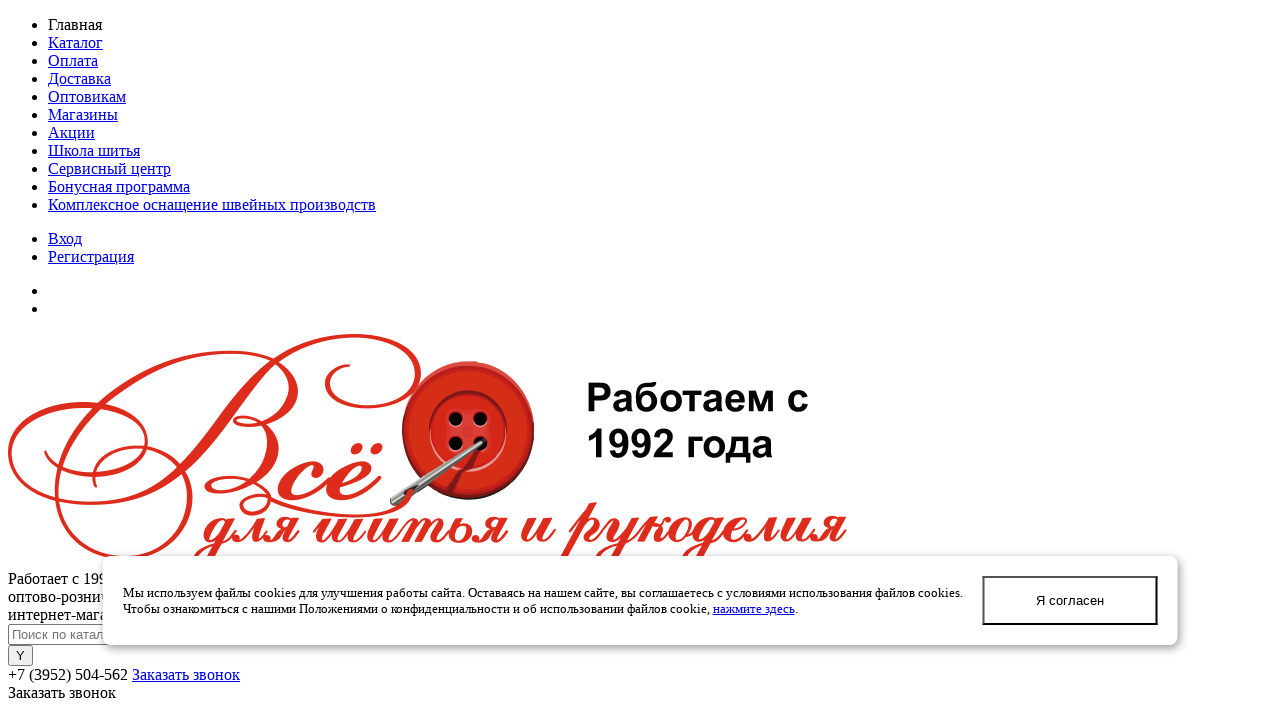

Clicked 'Доставка' menu item to navigate to delivery page at (80, 78) on xpath=//div[@class='subTableColumn']//a[normalize-space(text())='Доставка']
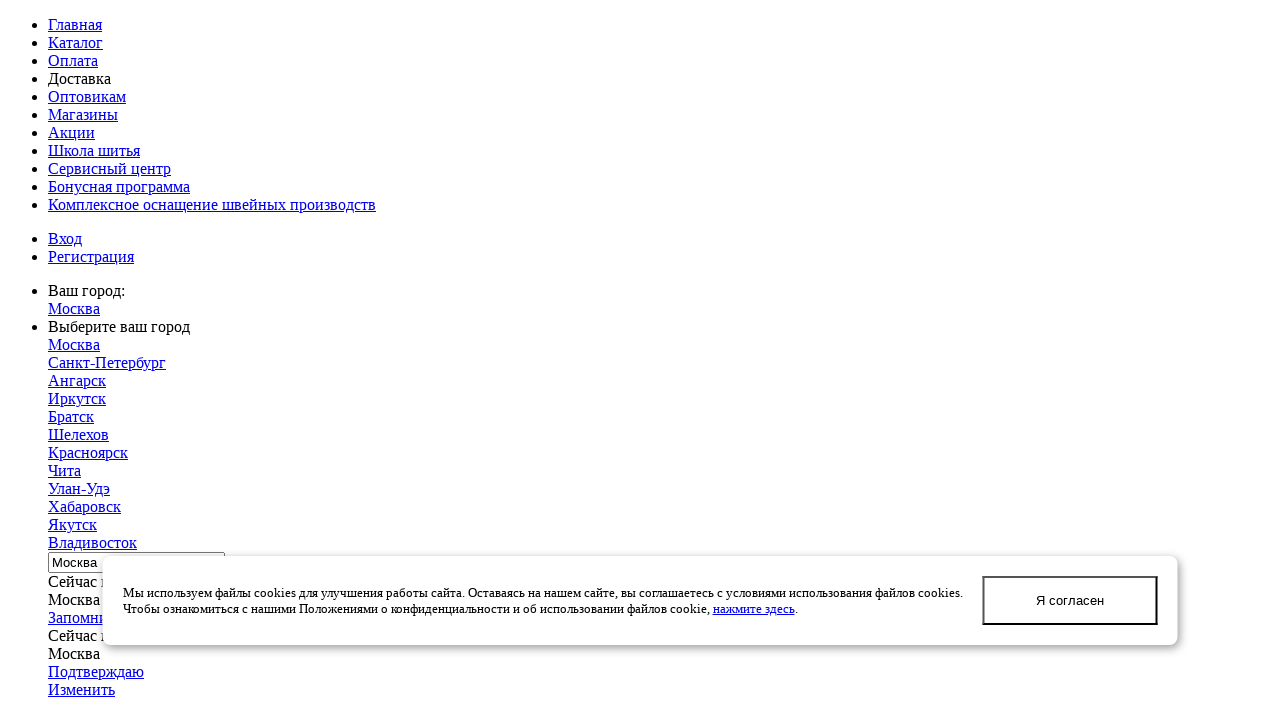

Delivery page loaded successfully
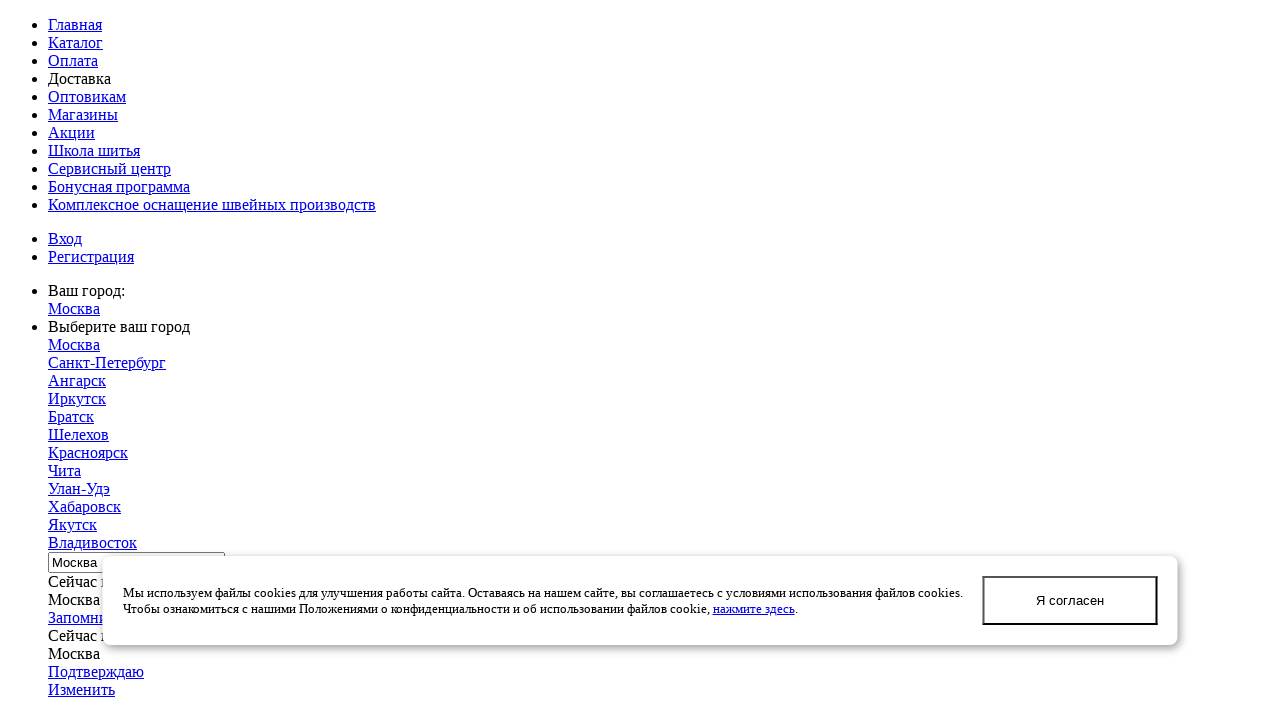

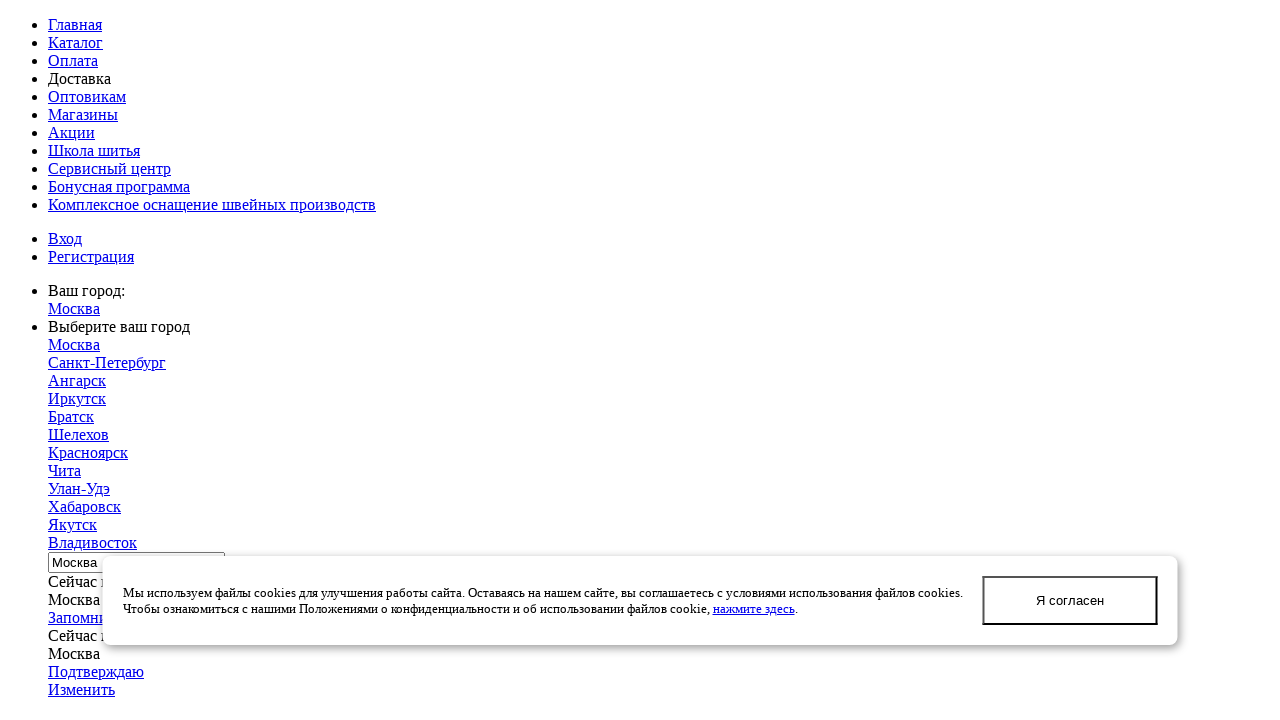